Tests multi-select dropdown functionality by scrolling to the dropdown, clicking it, and selecting multiple color options (Red, Blue, Green), then verifying the dropdown contains expected options.

Starting URL: https://testautomationpractice.blogspot.com/

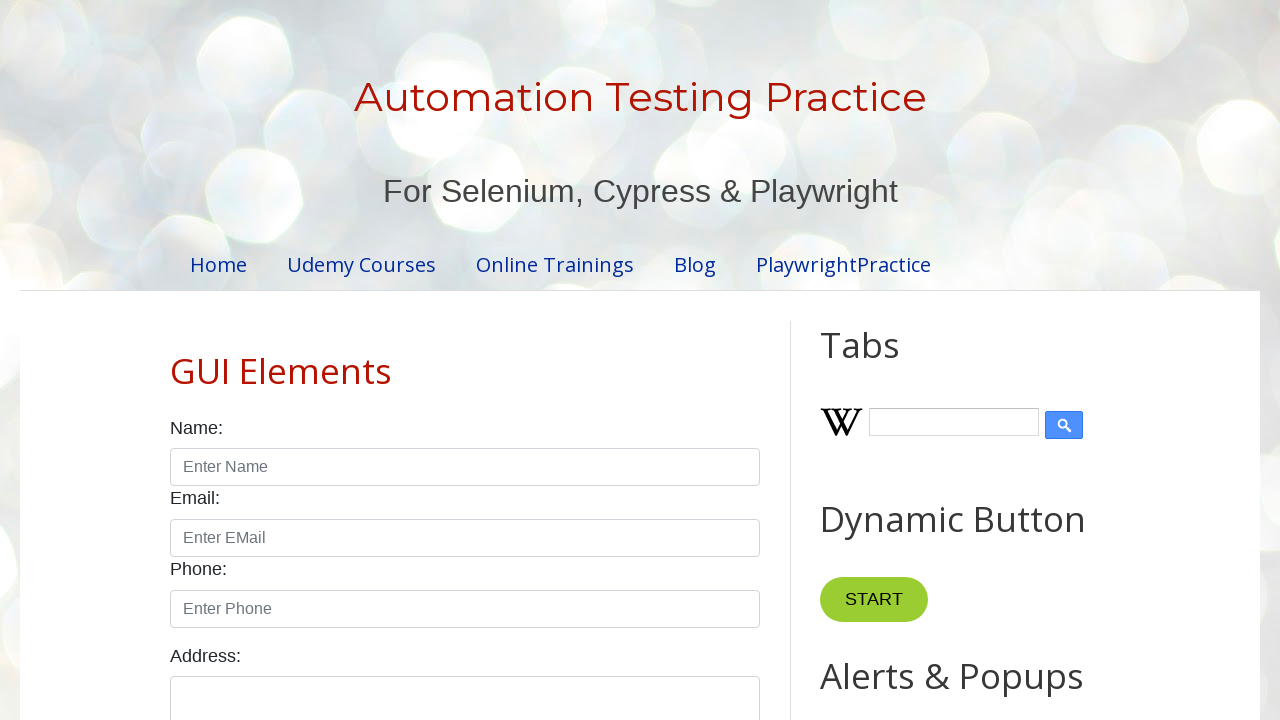

Scrolled to colors dropdown to ensure visibility
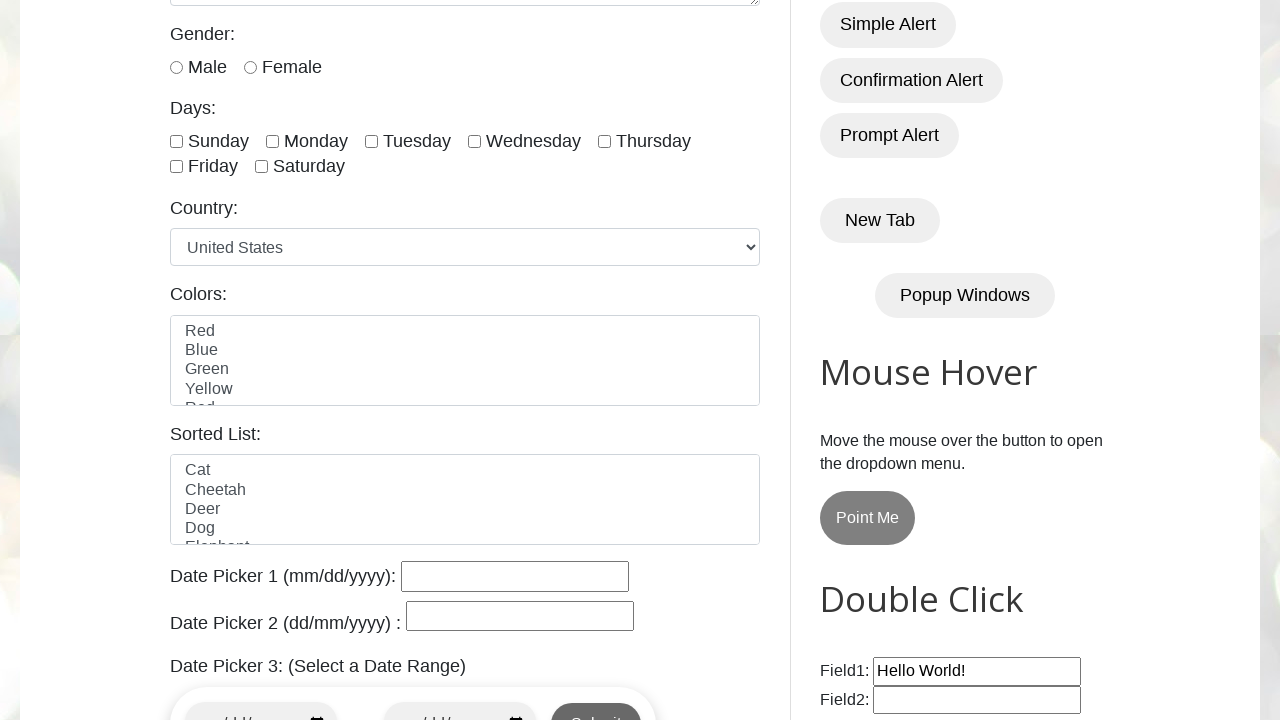

Clicked on colors dropdown to open it at (465, 360) on #colors
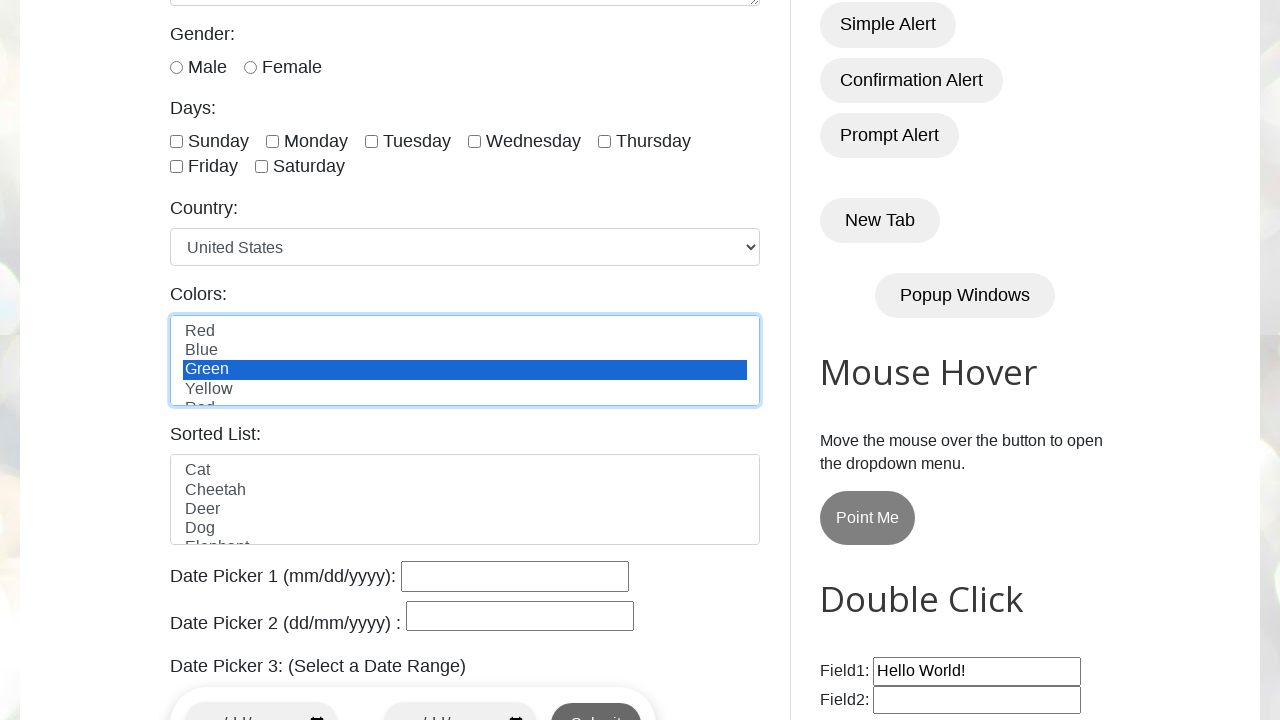

Selected multiple color options: Red, Blue, and Green on #colors
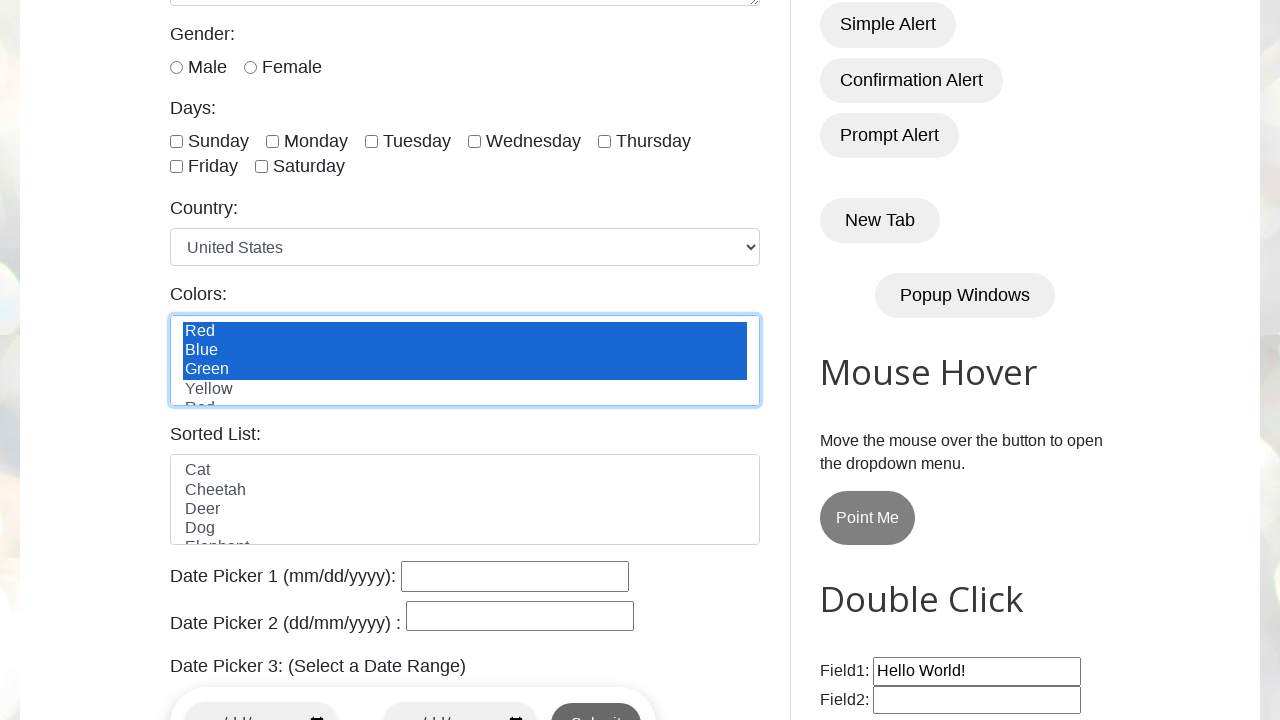

Waited for dropdown selection to be visible
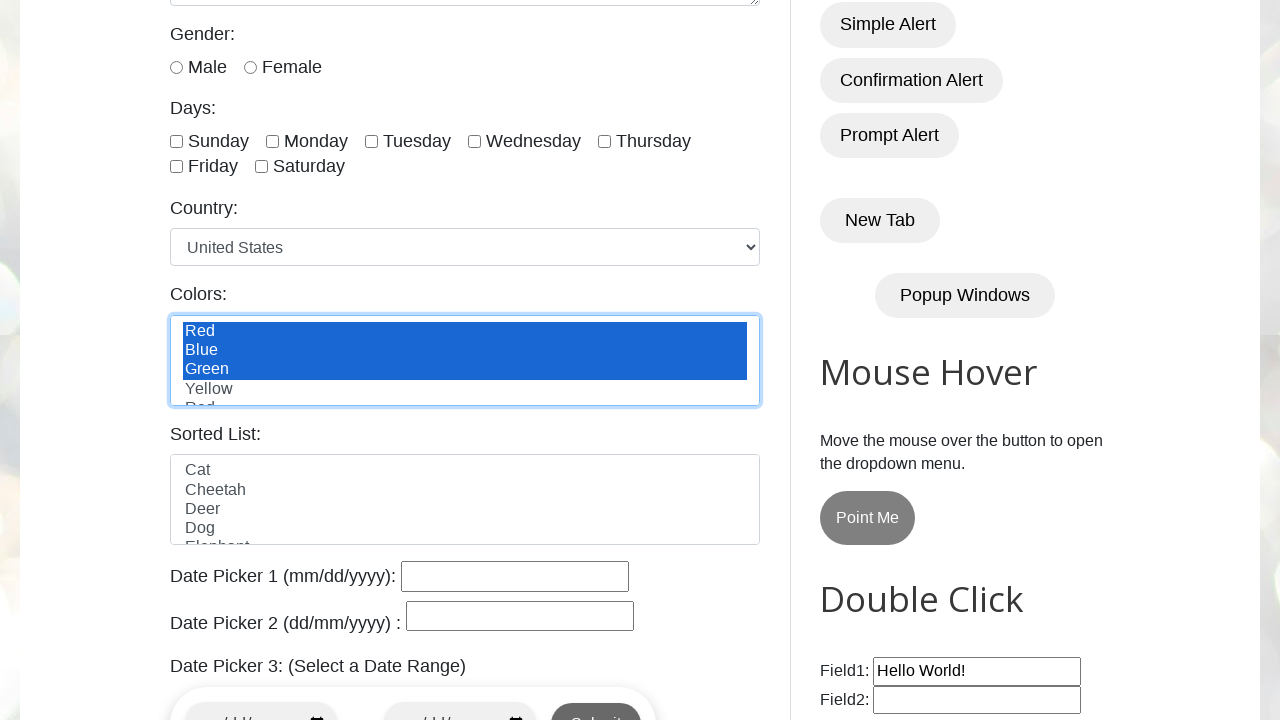

Retrieved text content from colors dropdown
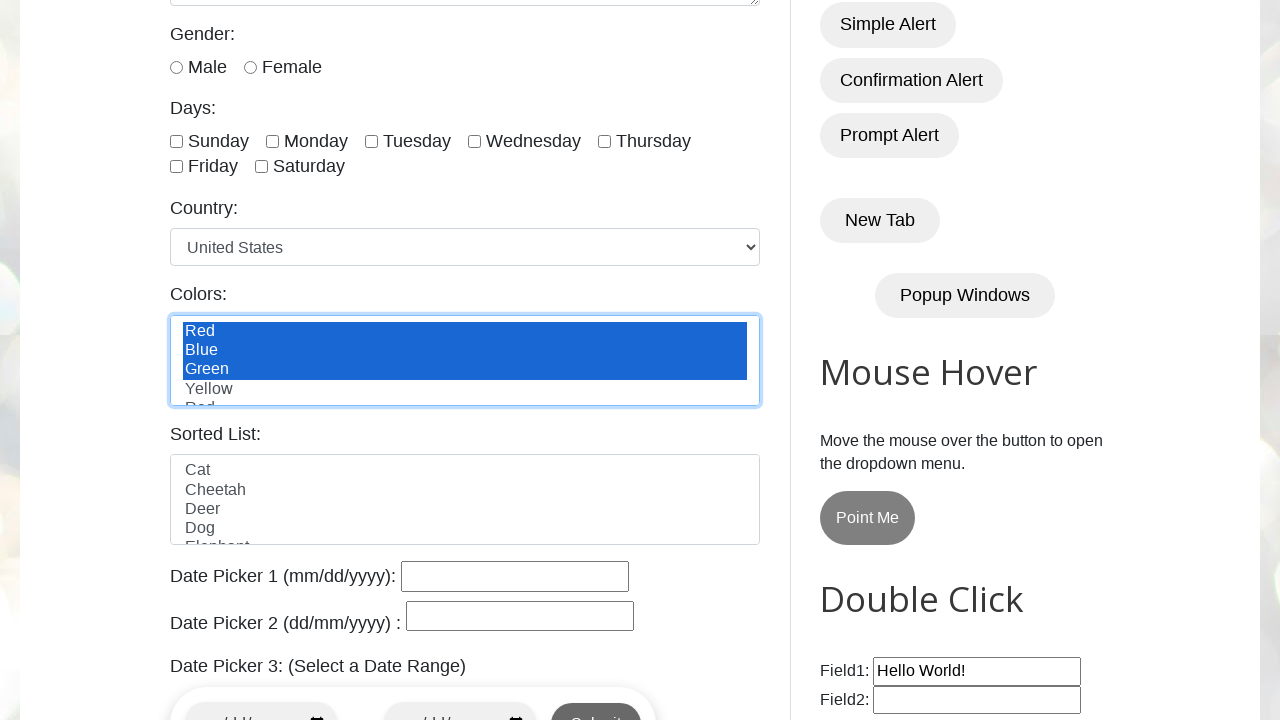

Verified that Green is present in dropdown
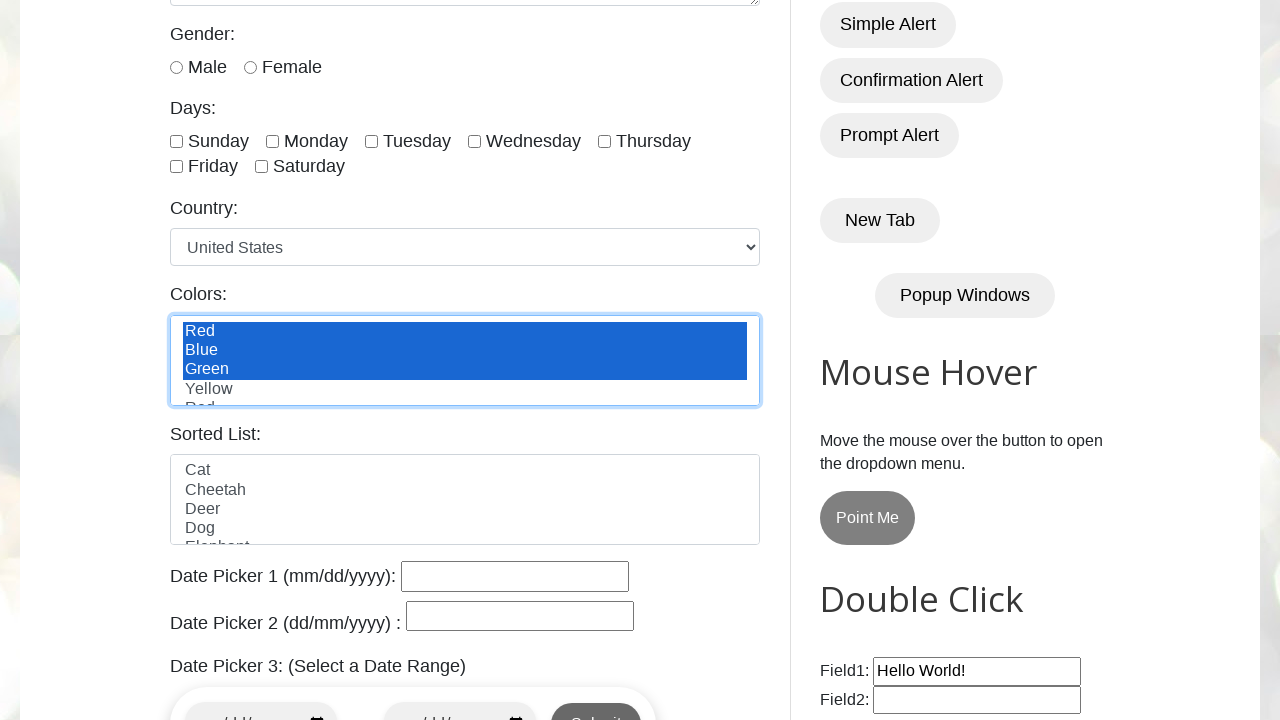

Verified that Black is not present in dropdown
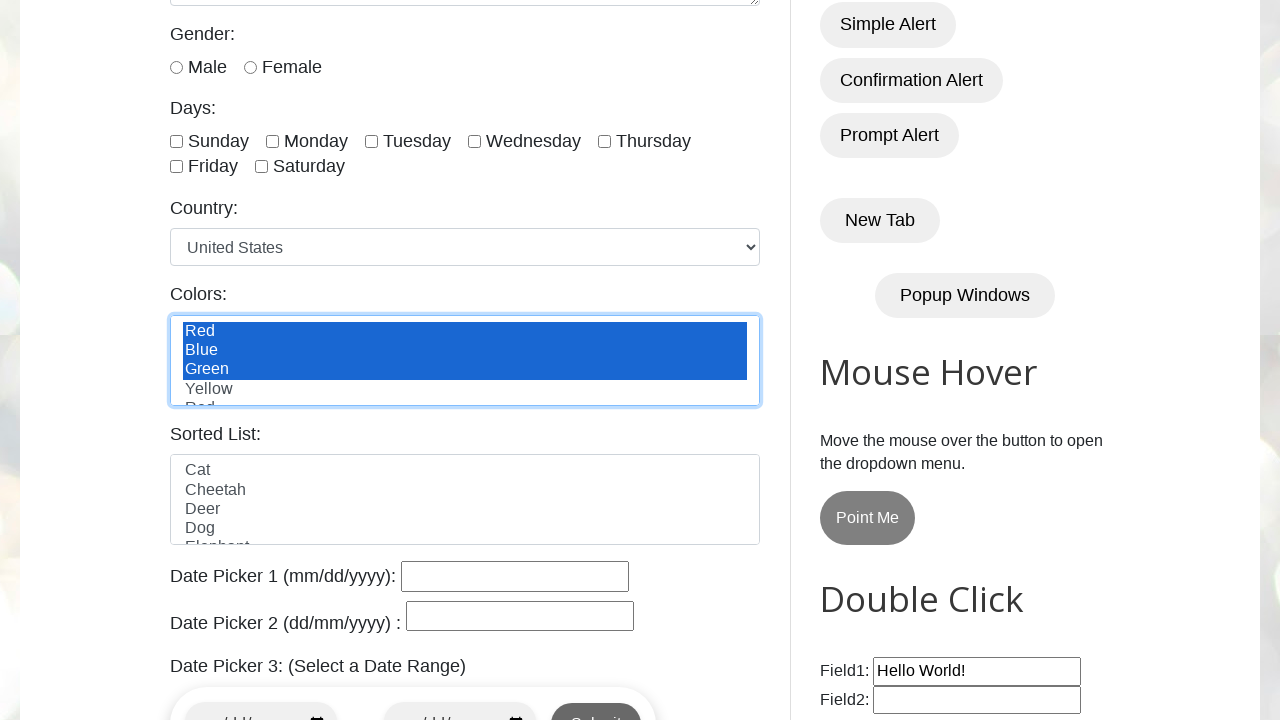

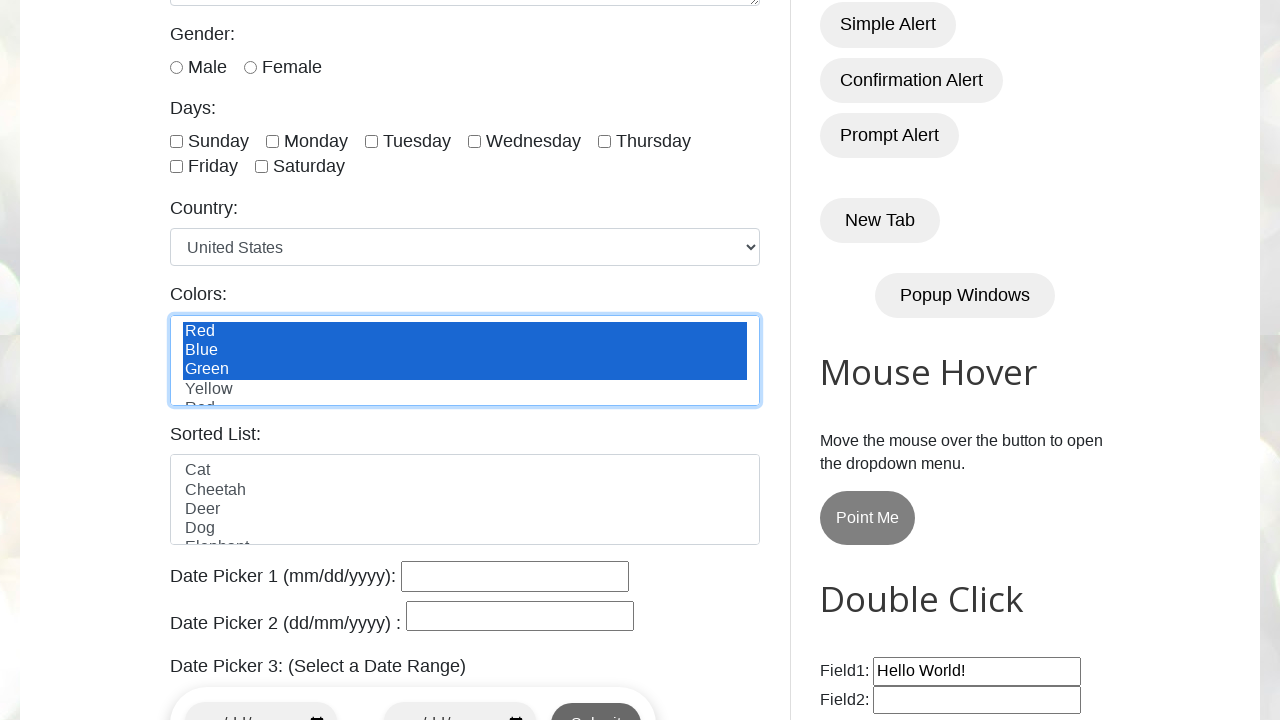